Tests right-click context menu interaction by performing a context click on an element and selecting the "Copy" option from the menu

Starting URL: http://swisnl.github.io/jQuery-contextMenu/demo.html

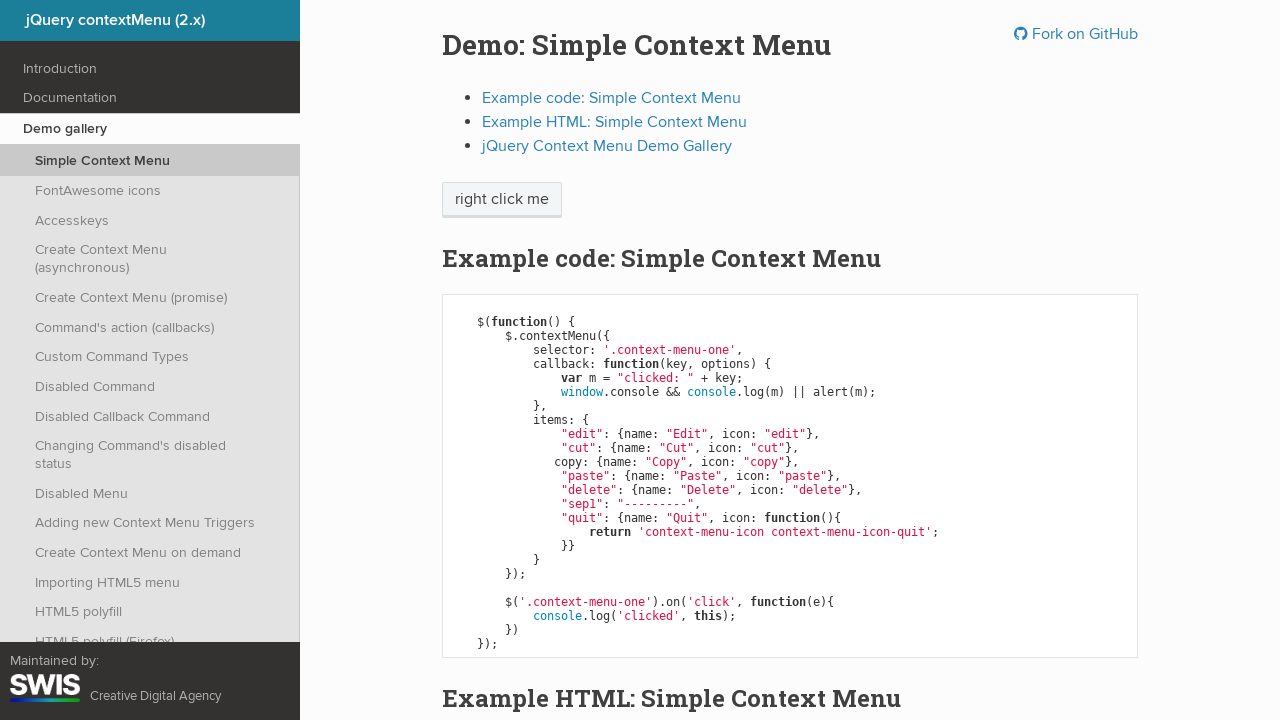

Located the element to right-click (span.context-menu-one)
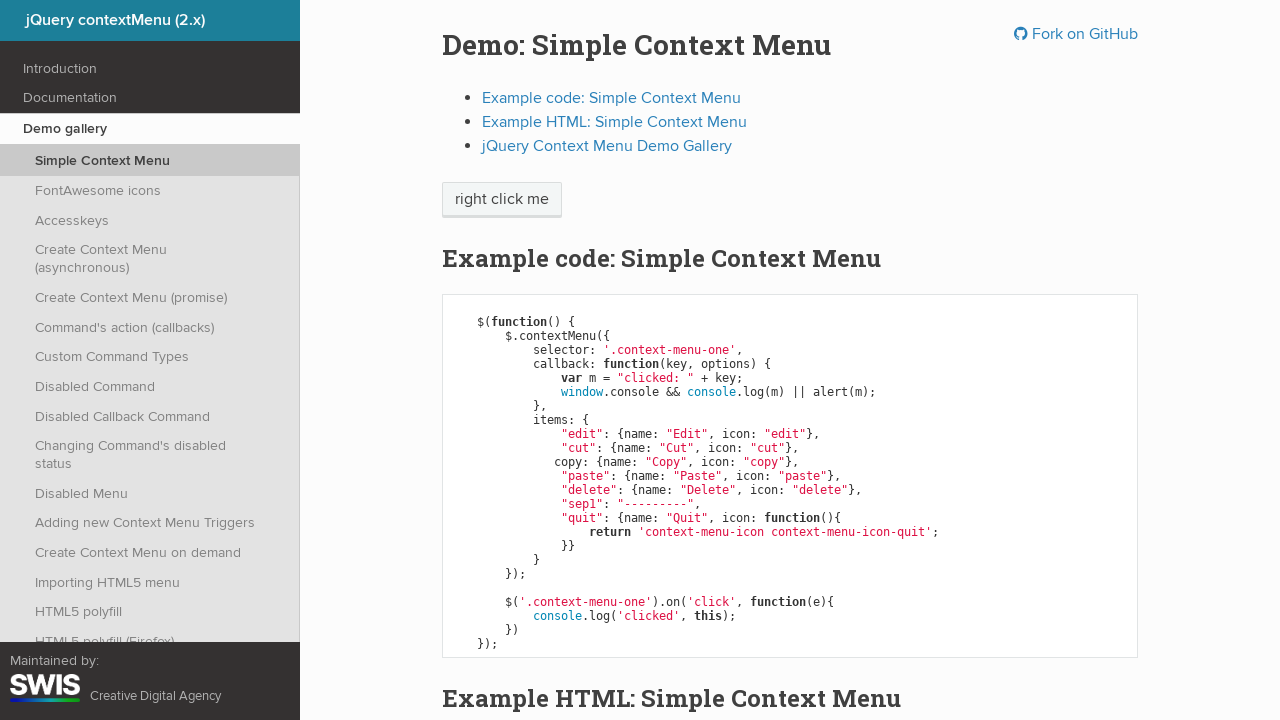

Performed right-click context click on the element at (502, 200) on span.context-menu-one
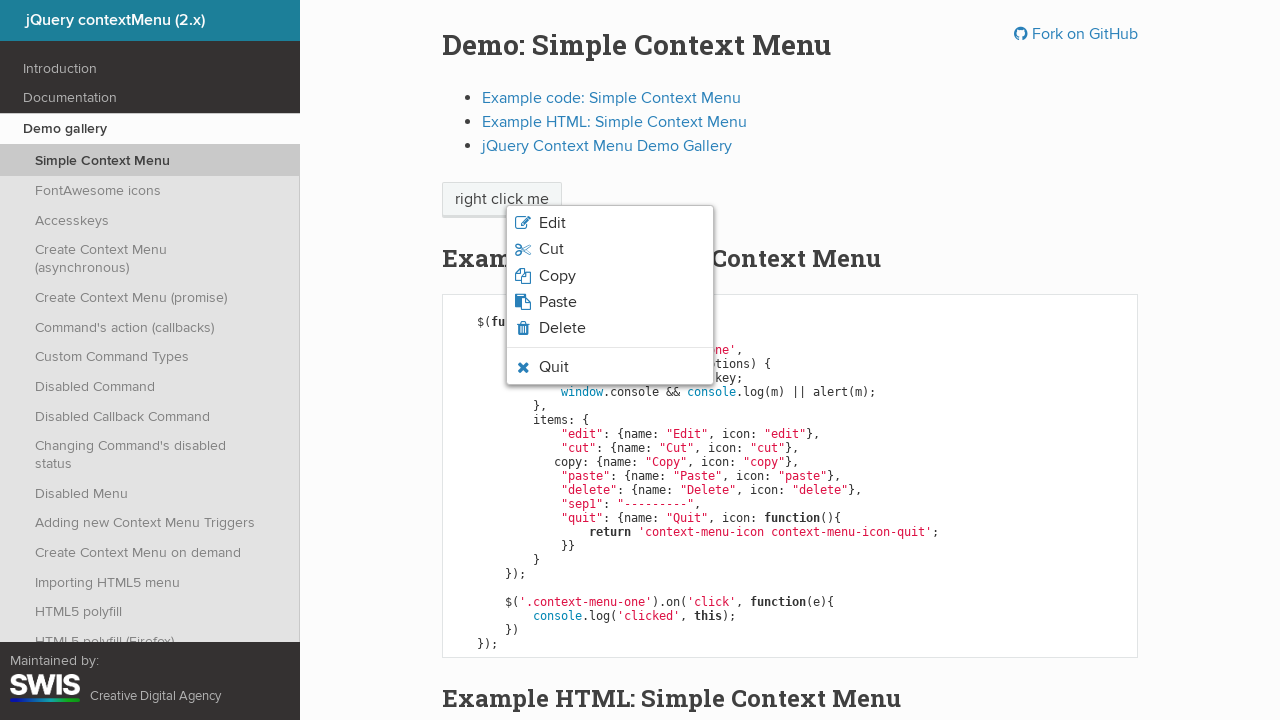

Clicked the 'Copy' option from the context menu at (610, 276) on li.context-menu-icon >> internal:has-text="Copy"i
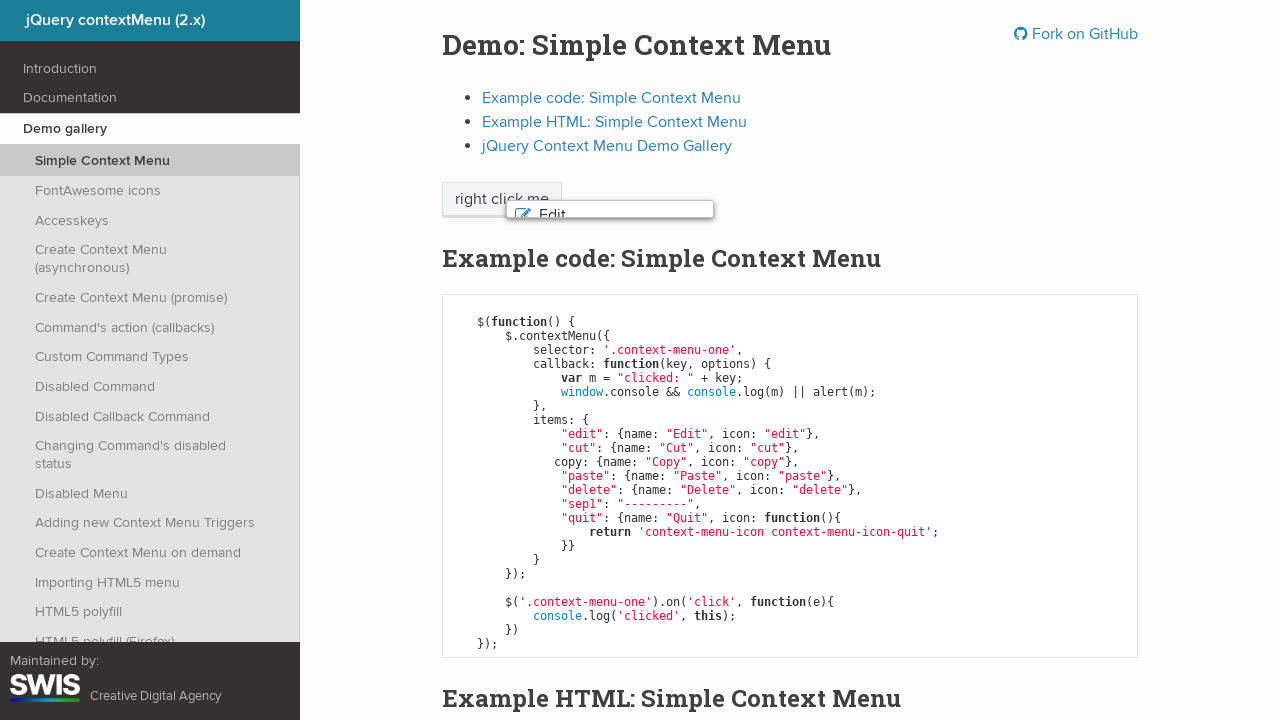

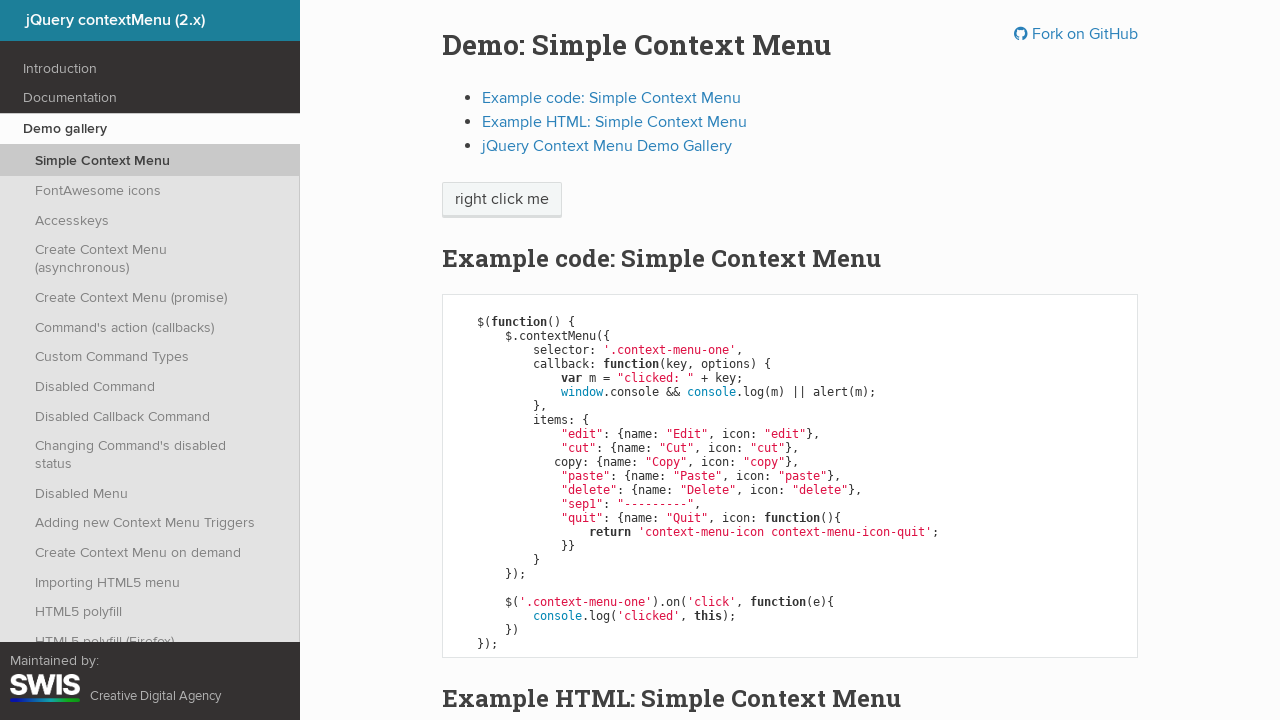